Opens the Ultimate QA blog page and verifies that the main content loads successfully within a reasonable time.

Starting URL: https://www.ultimateqa.com/blog

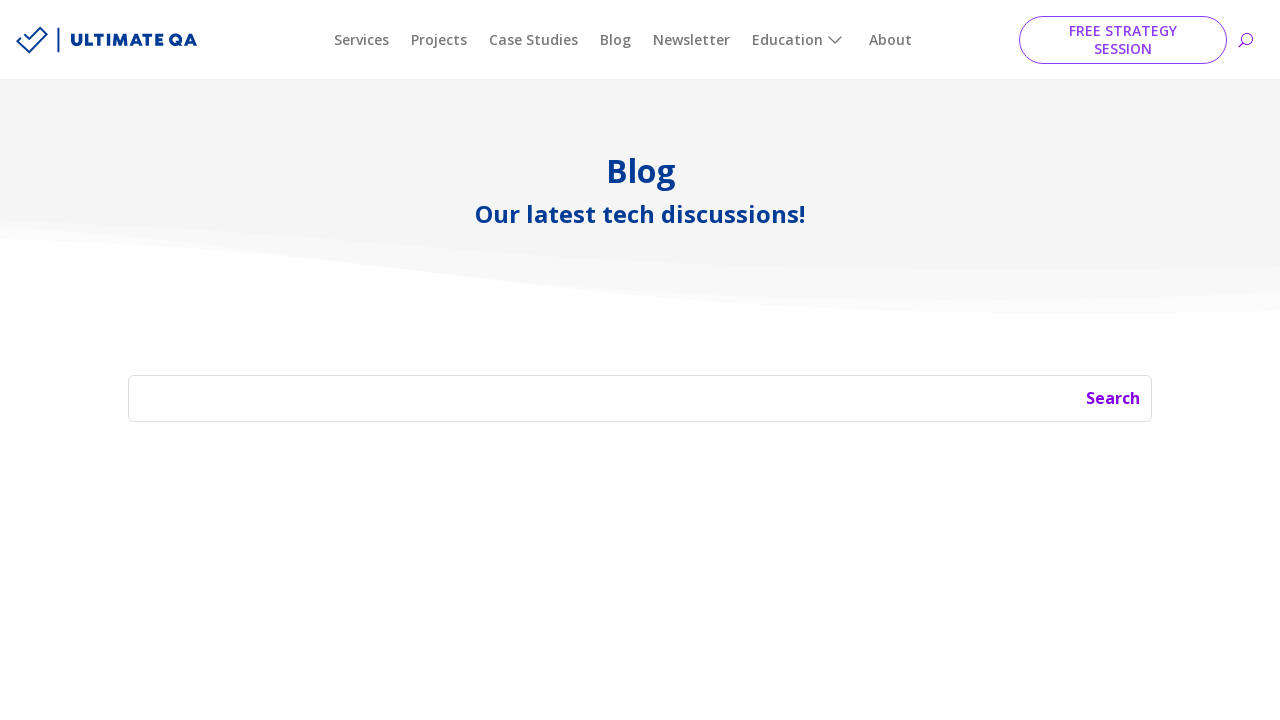

Navigated to Ultimate QA blog page
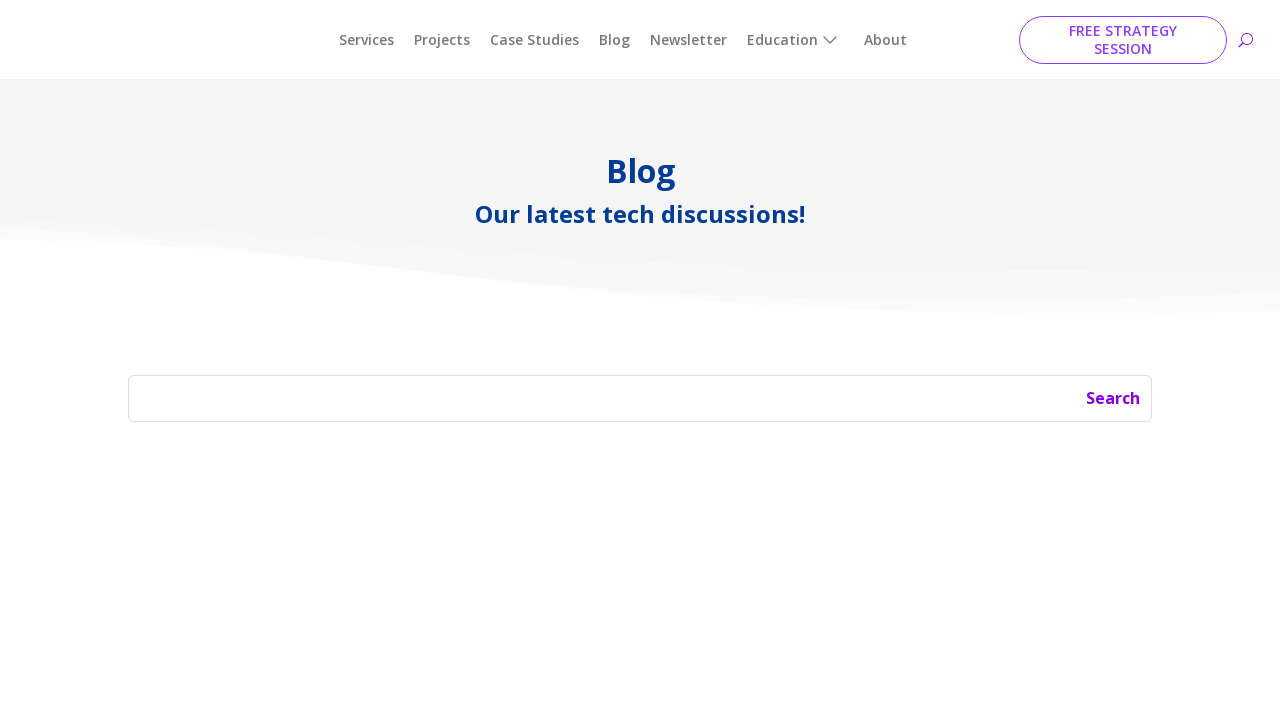

Main content area loaded and became visible within 5 seconds
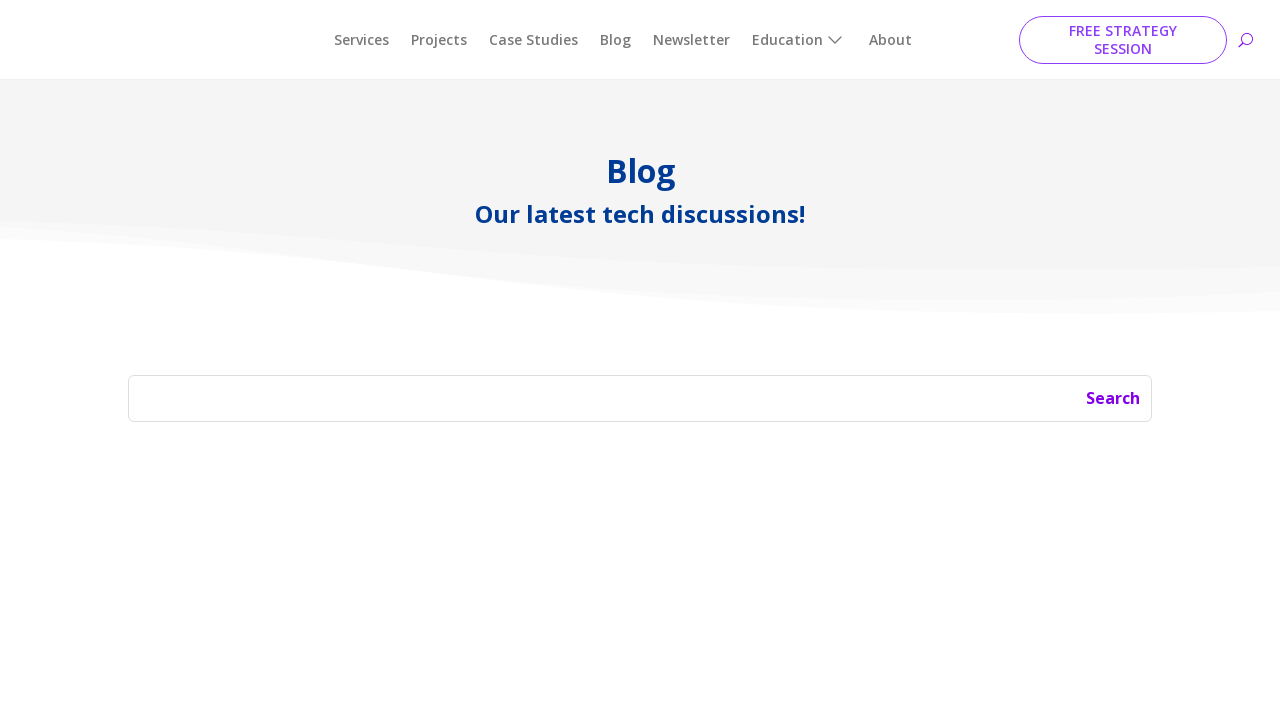

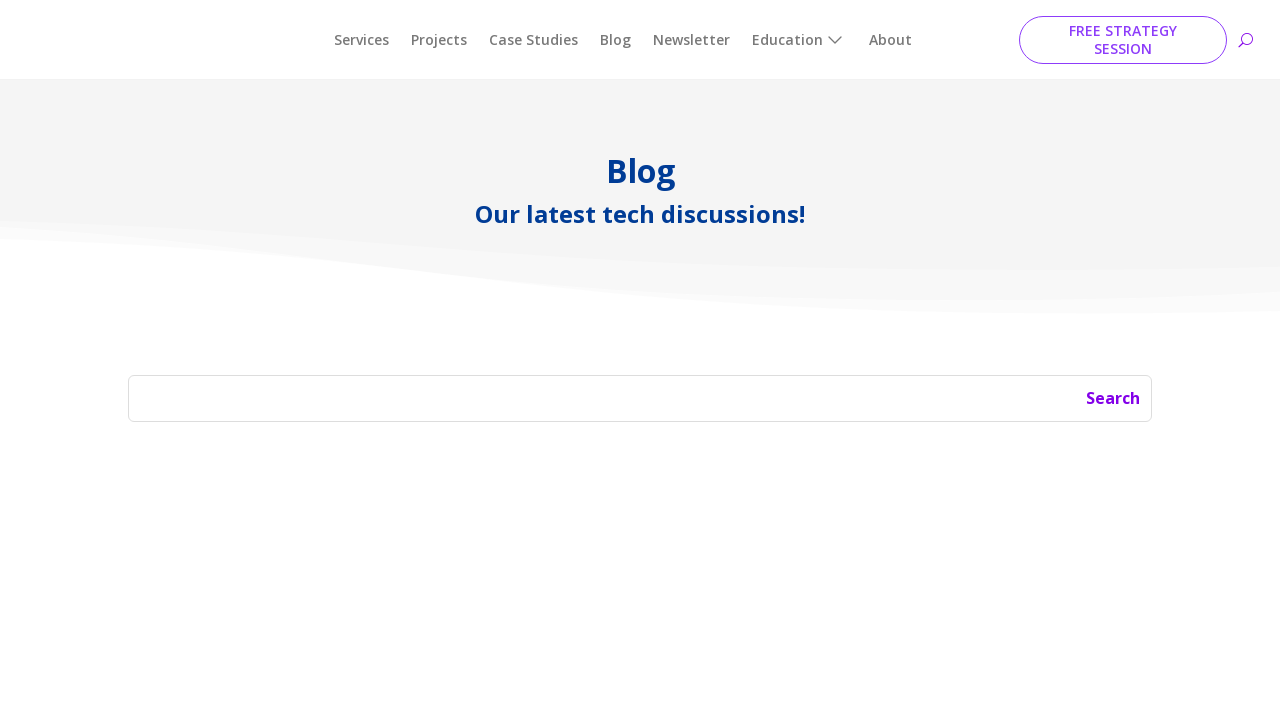